Tests the BlazeDemo registration form by filling in name, company, email, password, and password confirmation fields

Starting URL: https://blazedemo.com/register

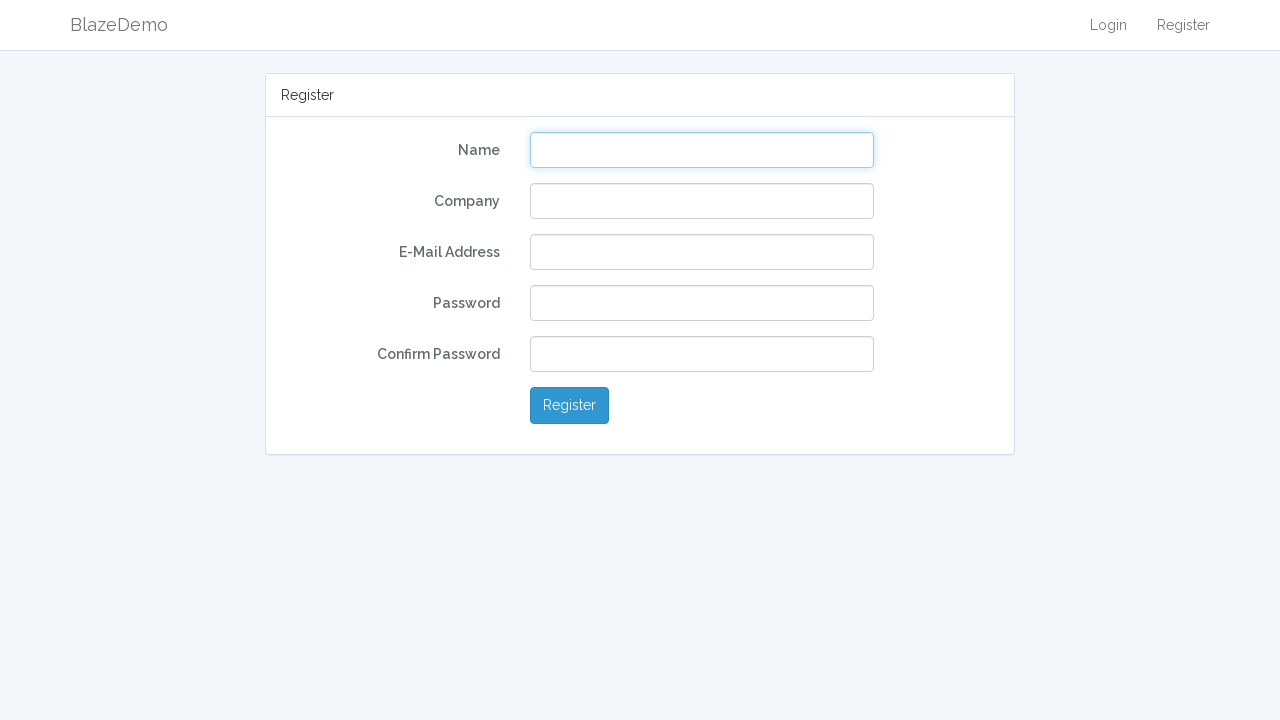

Filled name field with 'sruthy' on #name
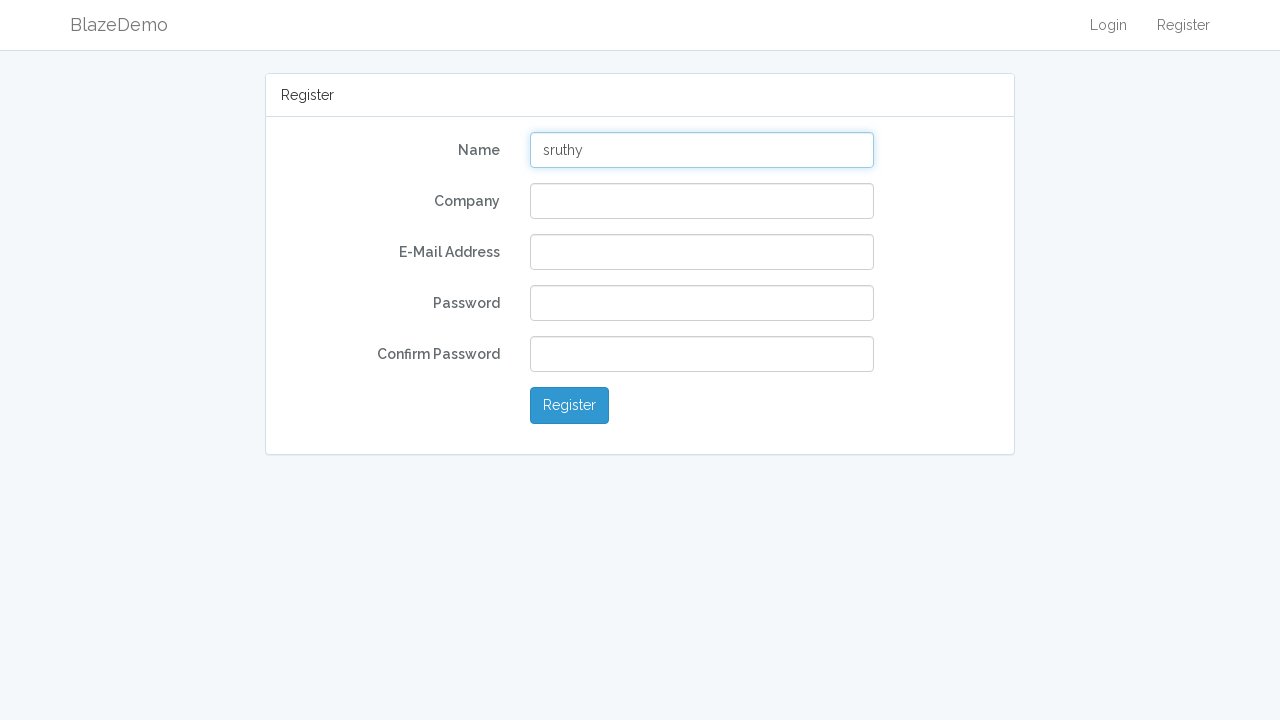

Filled company field with 'xyz' on input[name='company']
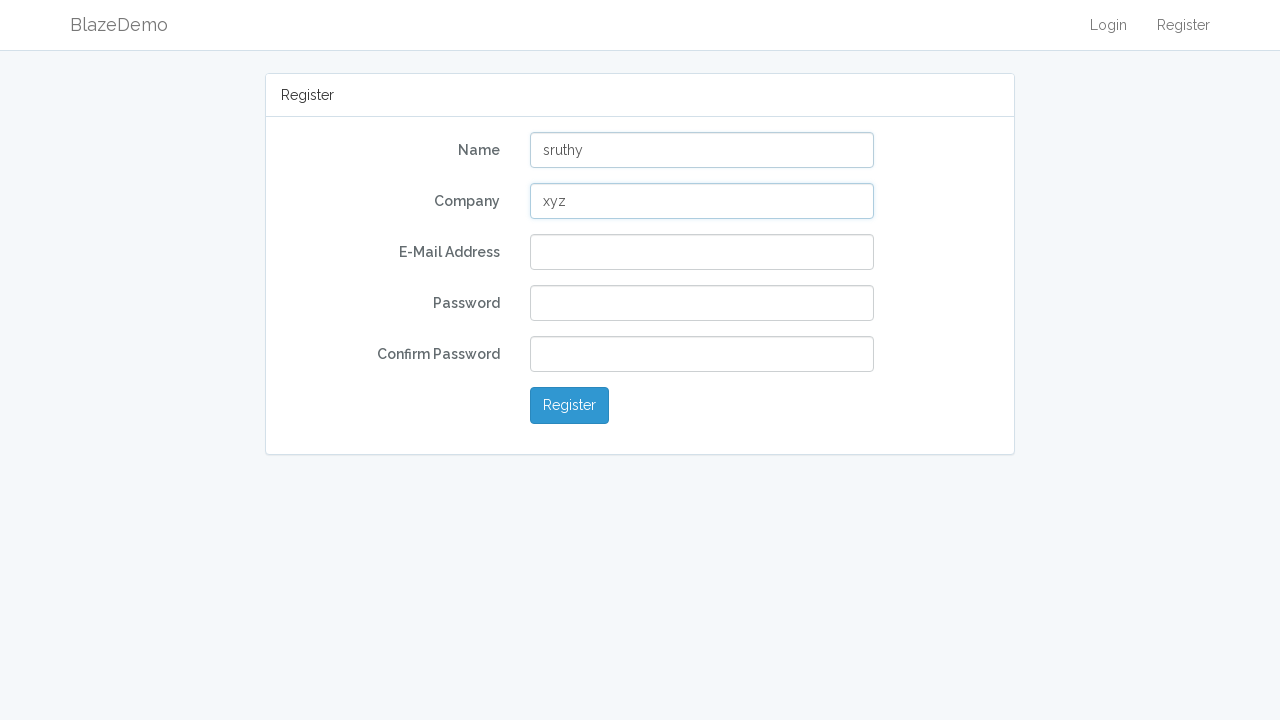

Filled email field with 'sruthy201' on #email
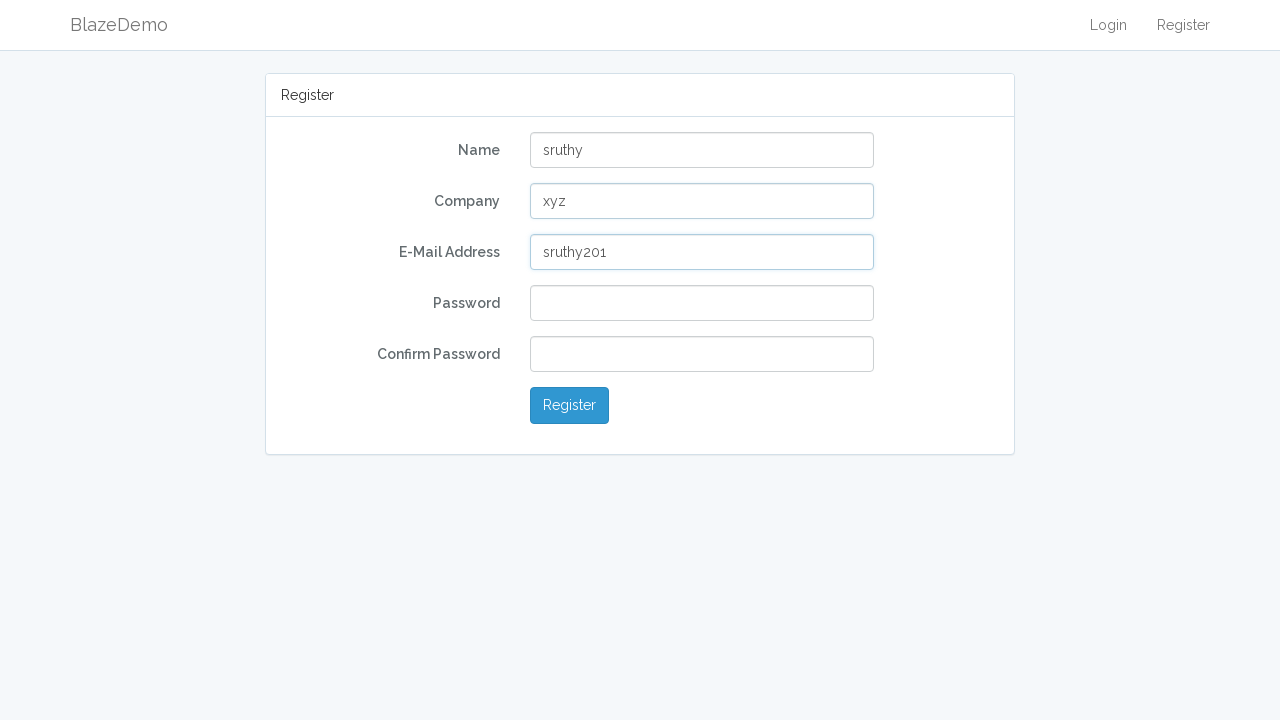

Filled password field with 'abc1345' on input[name='password']
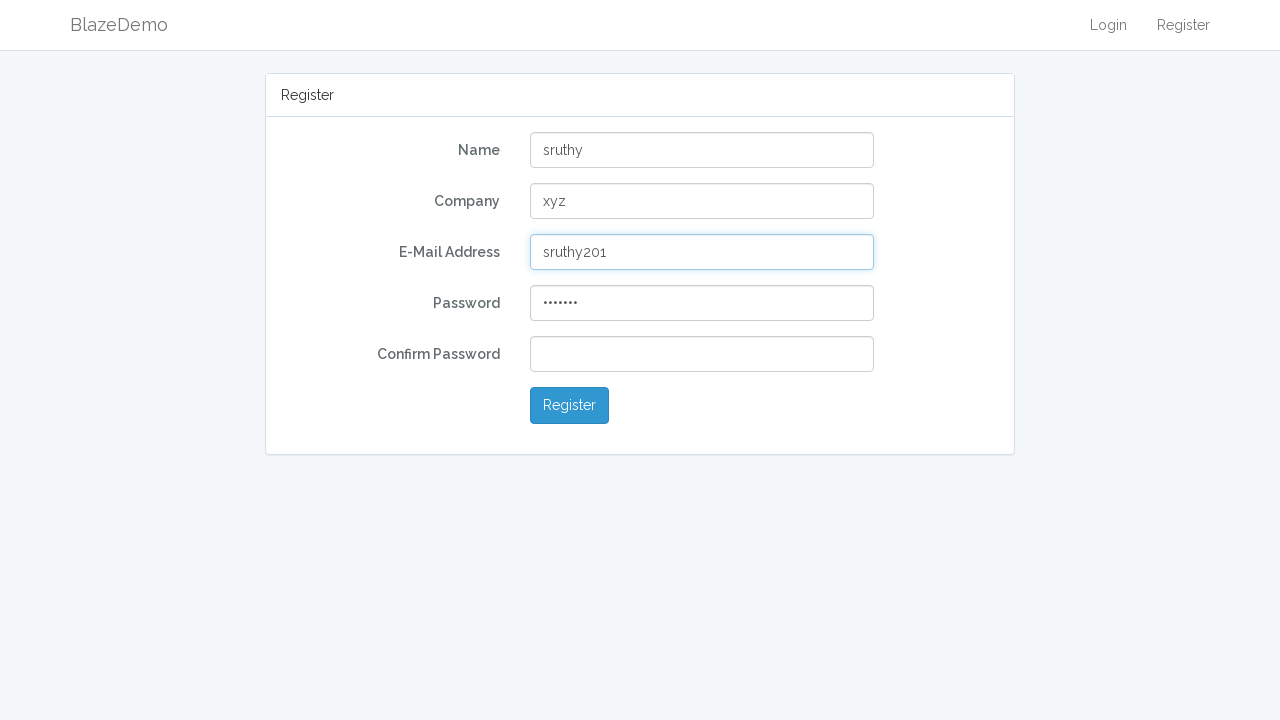

Filled password confirmation field with 'abc1345' on #password-confirm
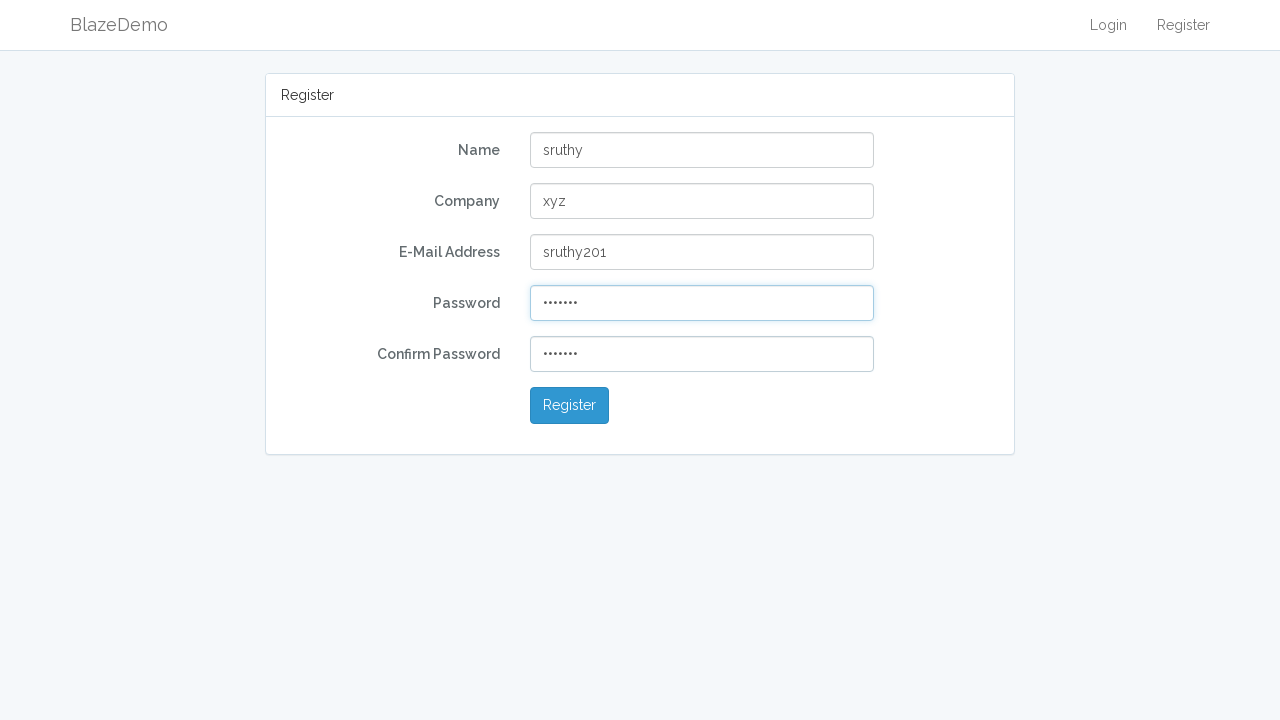

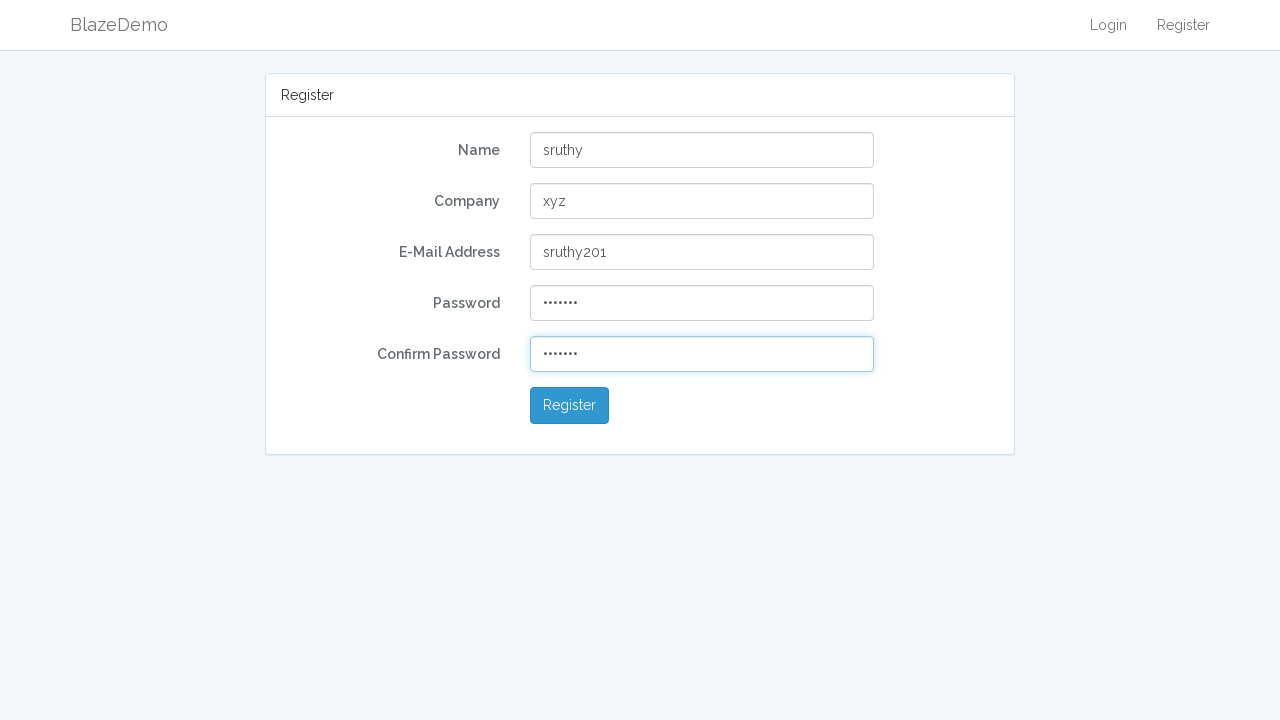